Tests adding a new doctor with only name filled, expecting email validation error

Starting URL: https://ej2.syncfusion.com/showcase/angular/appointmentplanner/#/dashboard

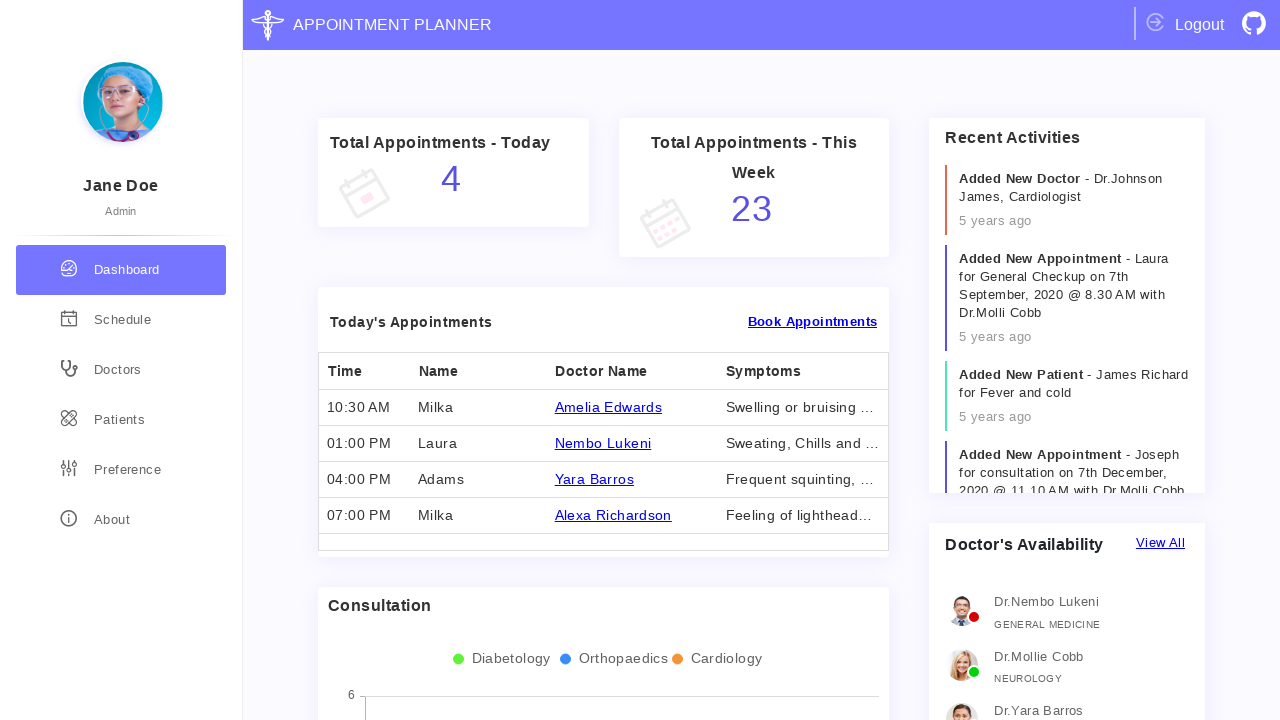

Clicked on doctors section at (121, 370) on div.doctors
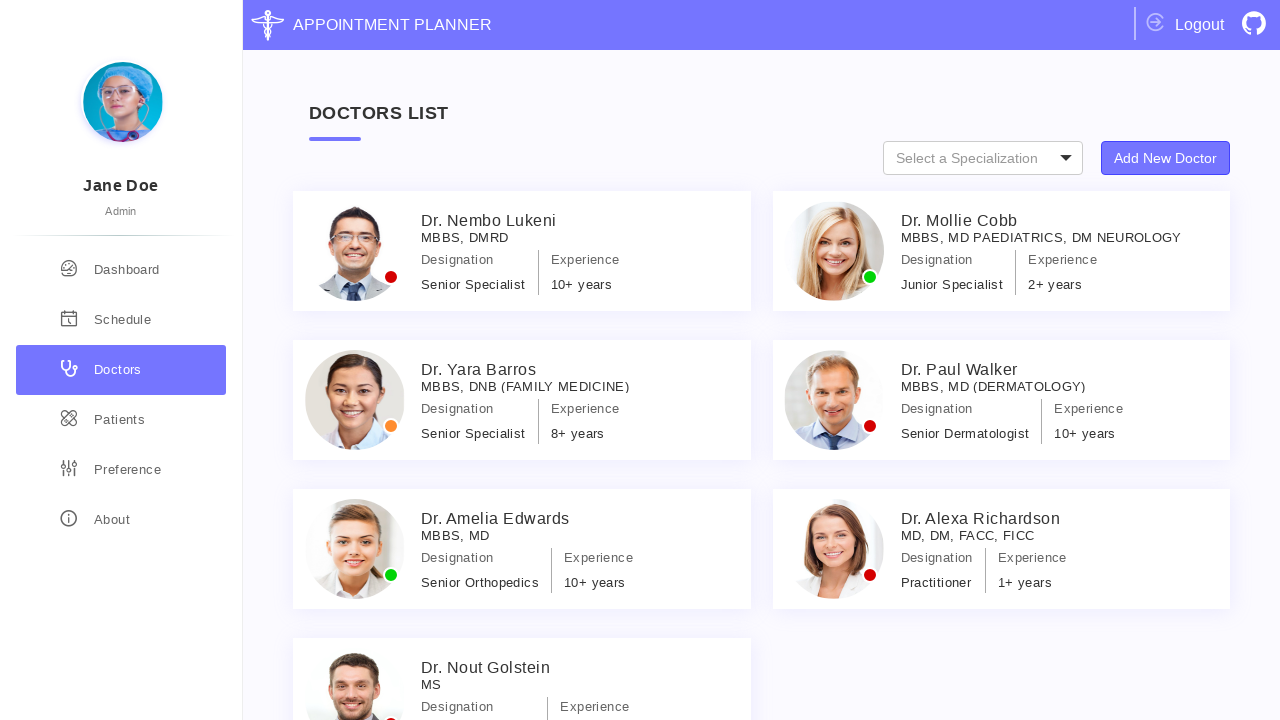

Clicked 'Add New Doctor' button at (1166, 158) on xpath=//button[text()='Add New Doctor']
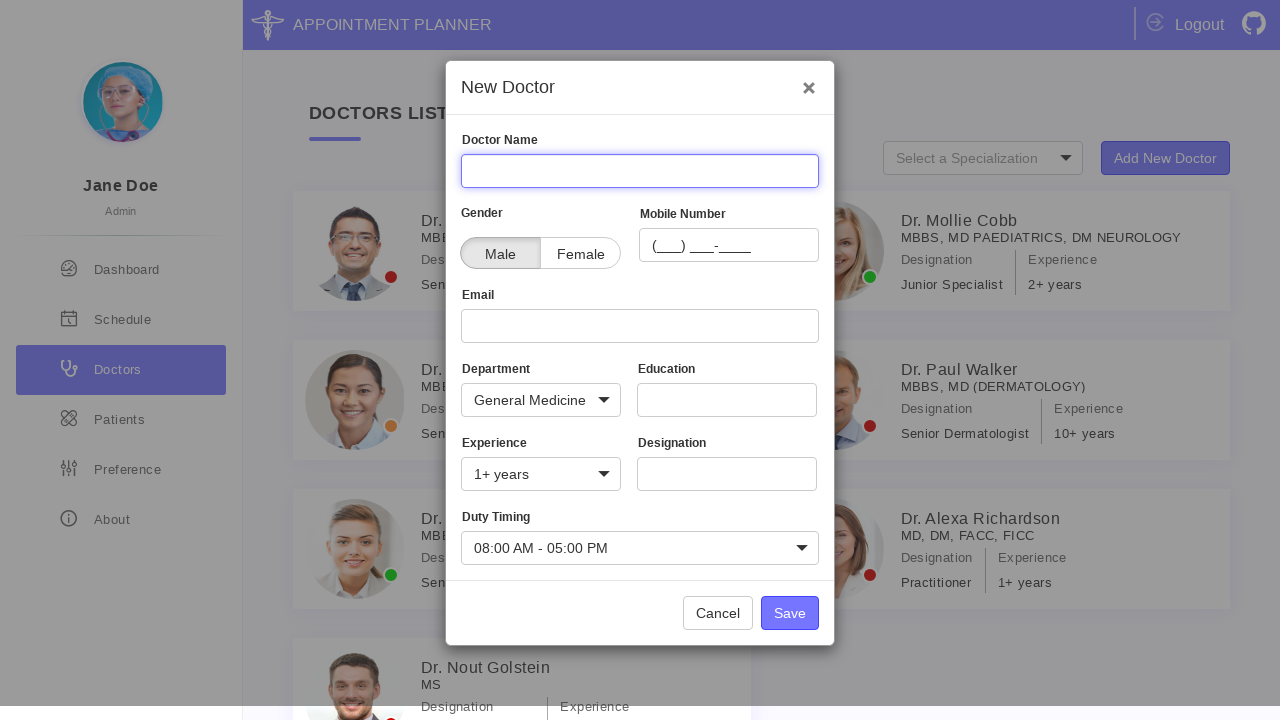

Filled Name field with 'Andrey' on input[name='Name']
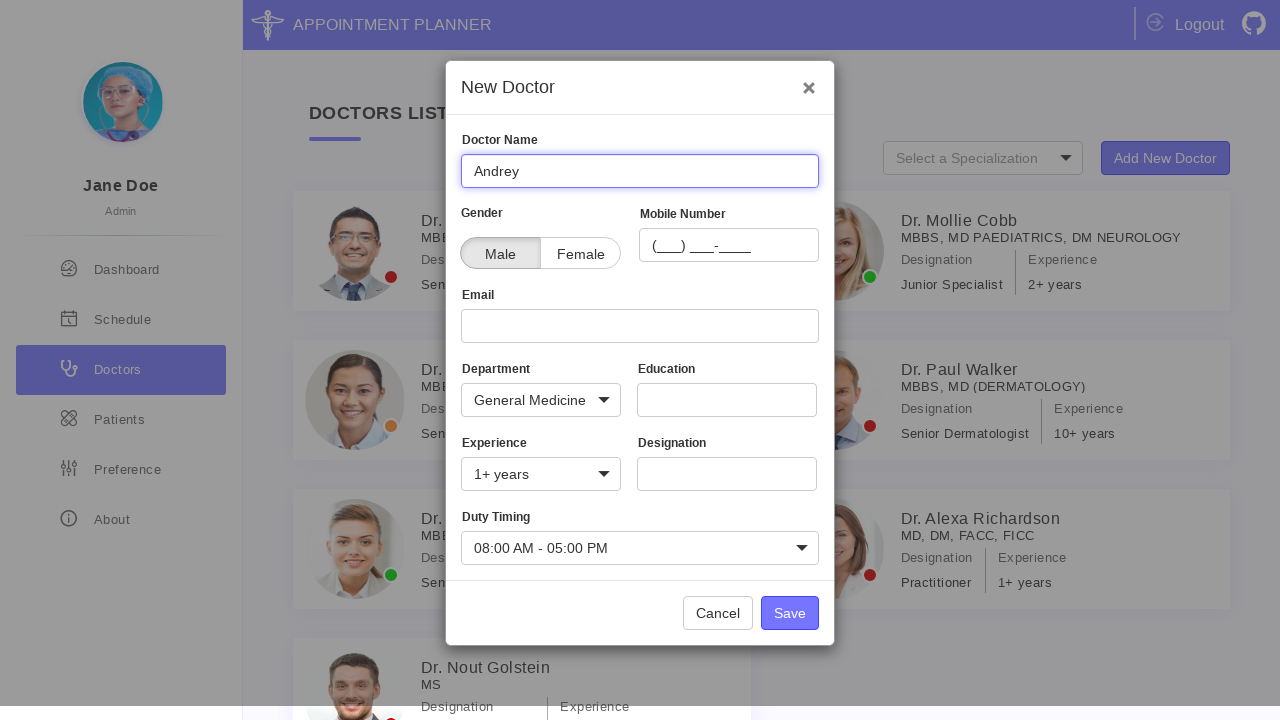

Clicked Save button to attempt adding doctor at (790, 613) on xpath=//button[text()='Save']
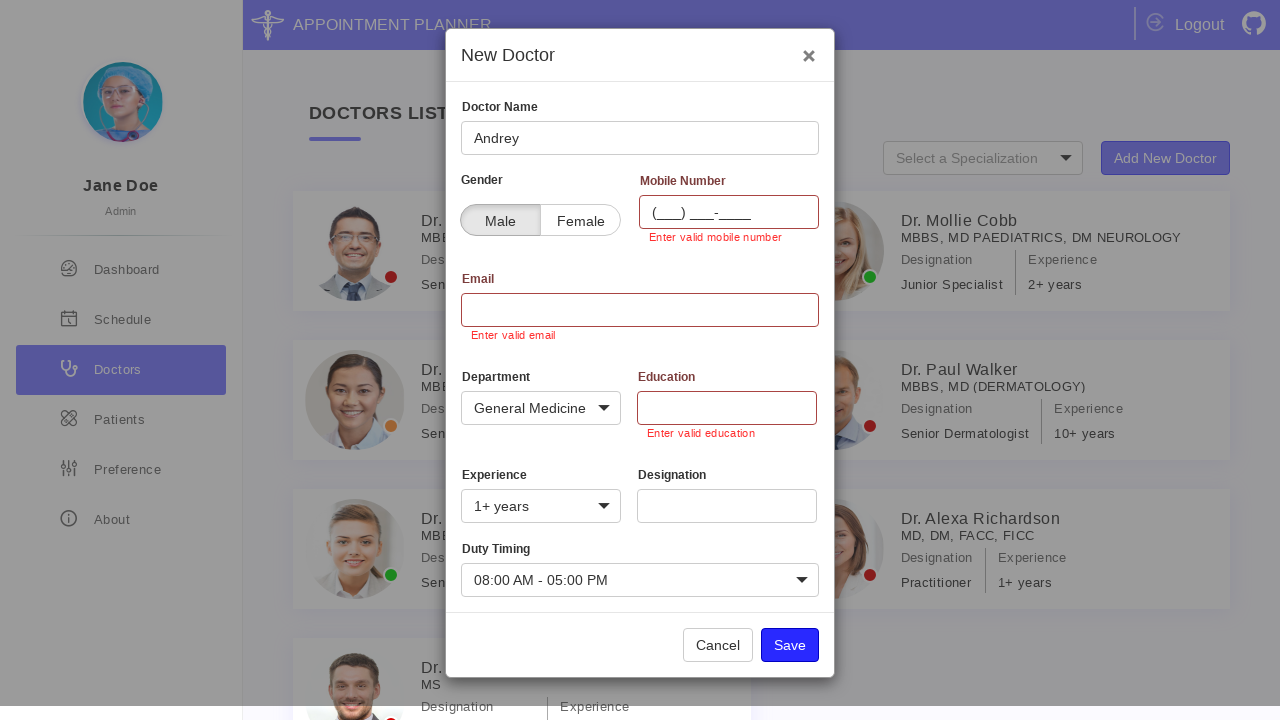

Email validation error appeared as expected
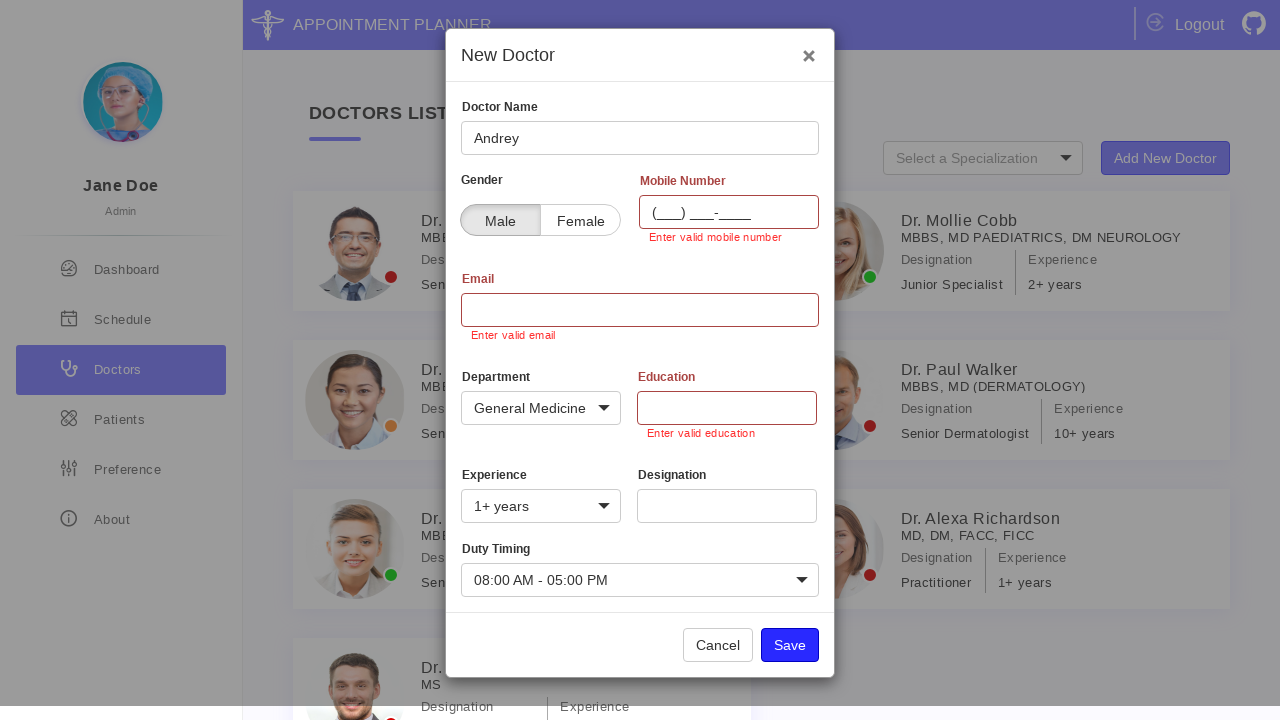

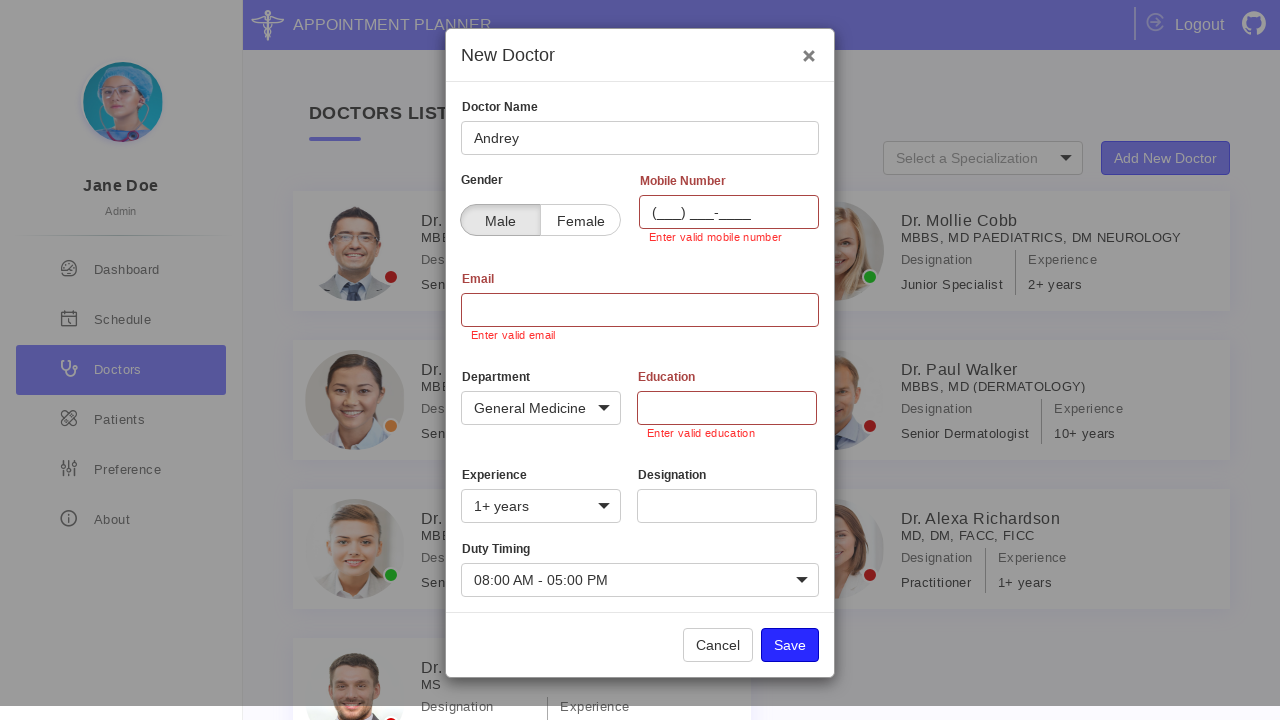